Tests the Senior Citizen Discount checkbox functionality by verifying it's initially unchecked, clicking it, and then verifying it becomes checked

Starting URL: https://rahulshettyacademy.com/dropdownsPractise/

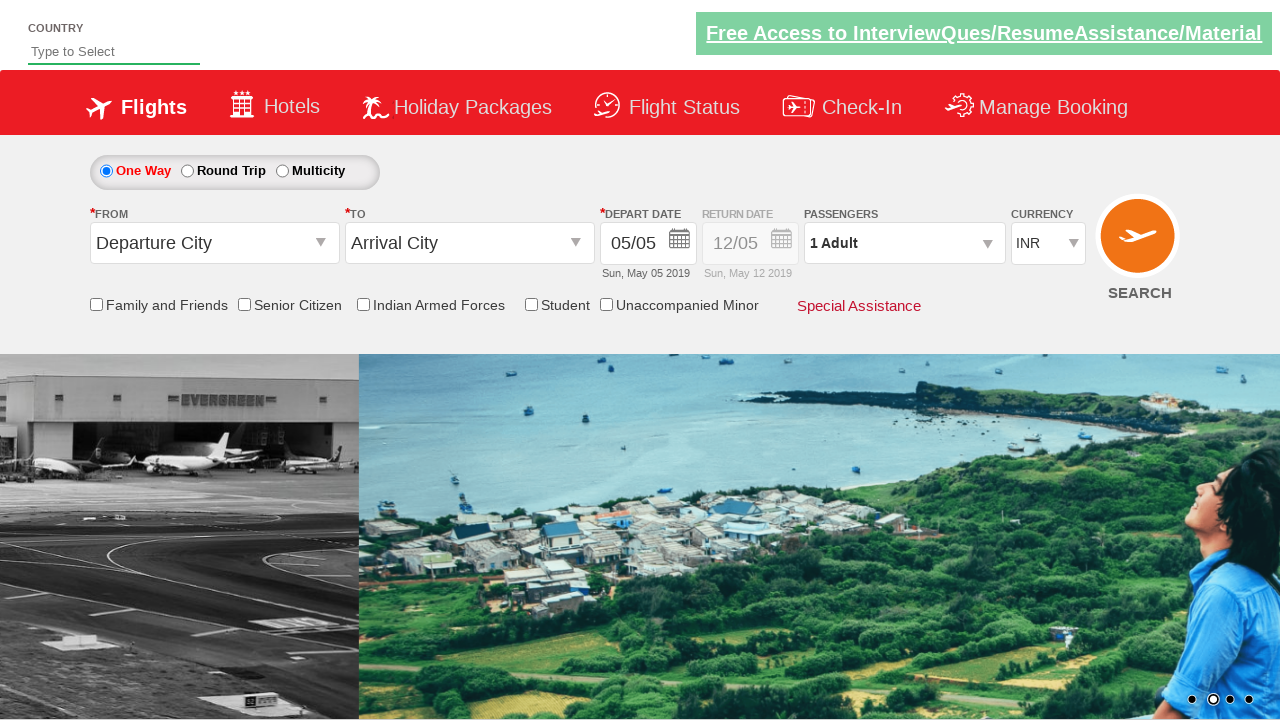

Located Senior Citizen Discount checkbox element
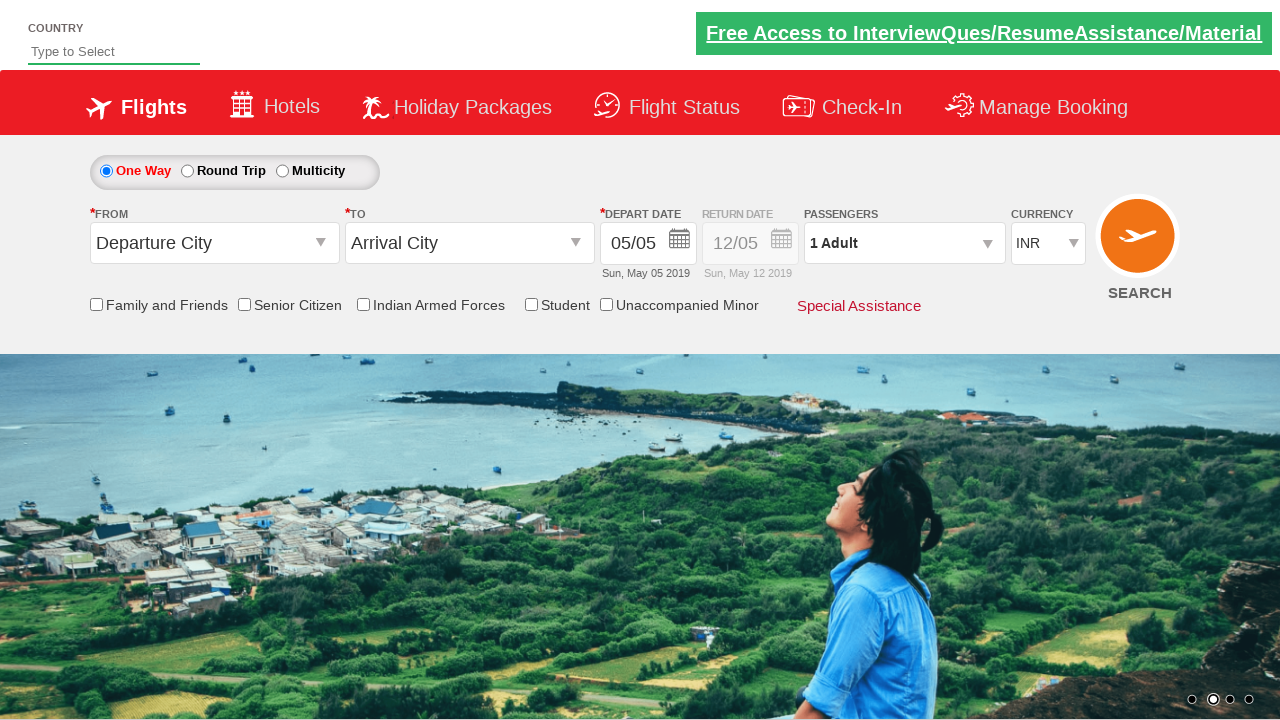

Verified Senior Citizen Discount checkbox is initially unchecked
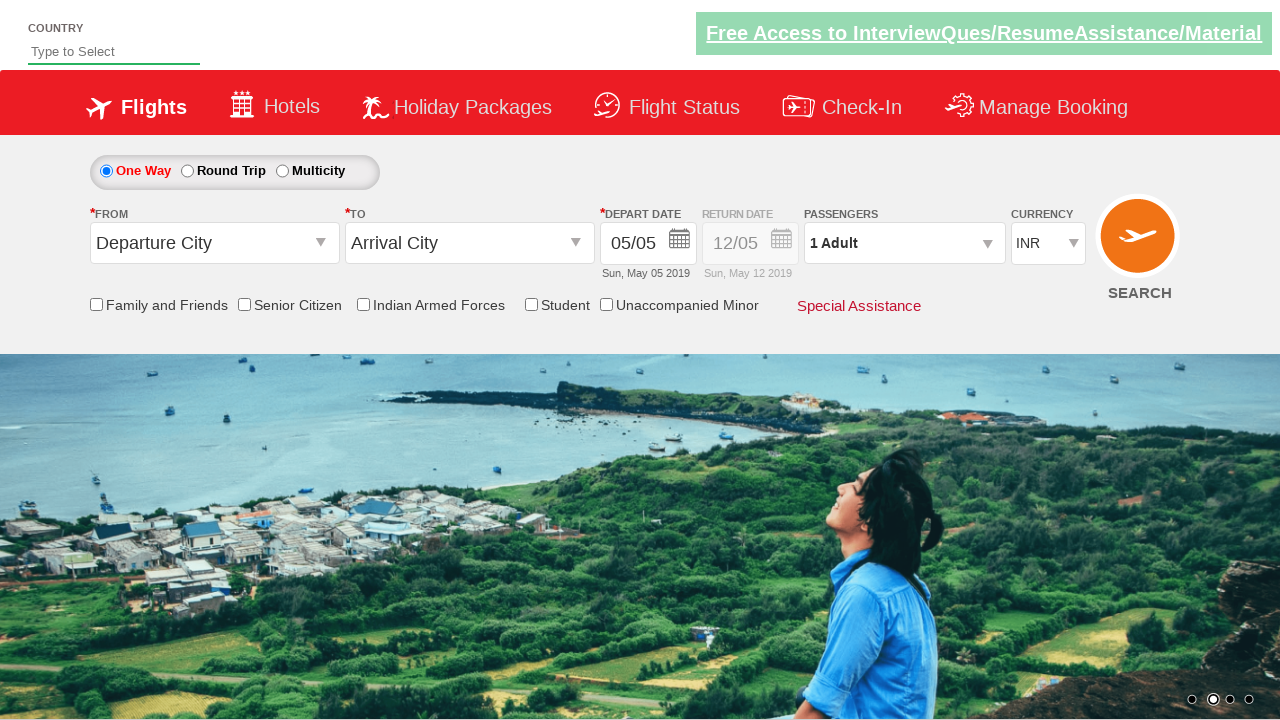

Clicked Senior Citizen Discount checkbox at (244, 304) on input[id*='SeniorCitizenDiscount']
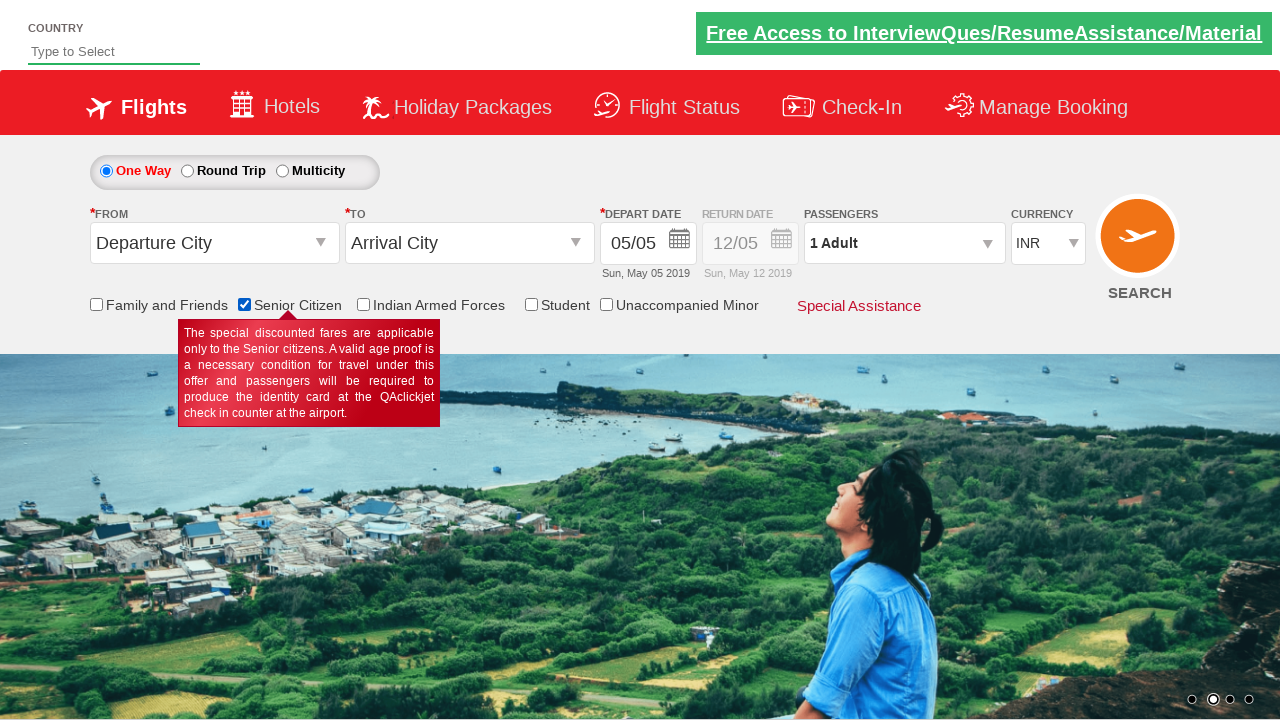

Verified Senior Citizen Discount checkbox is now checked
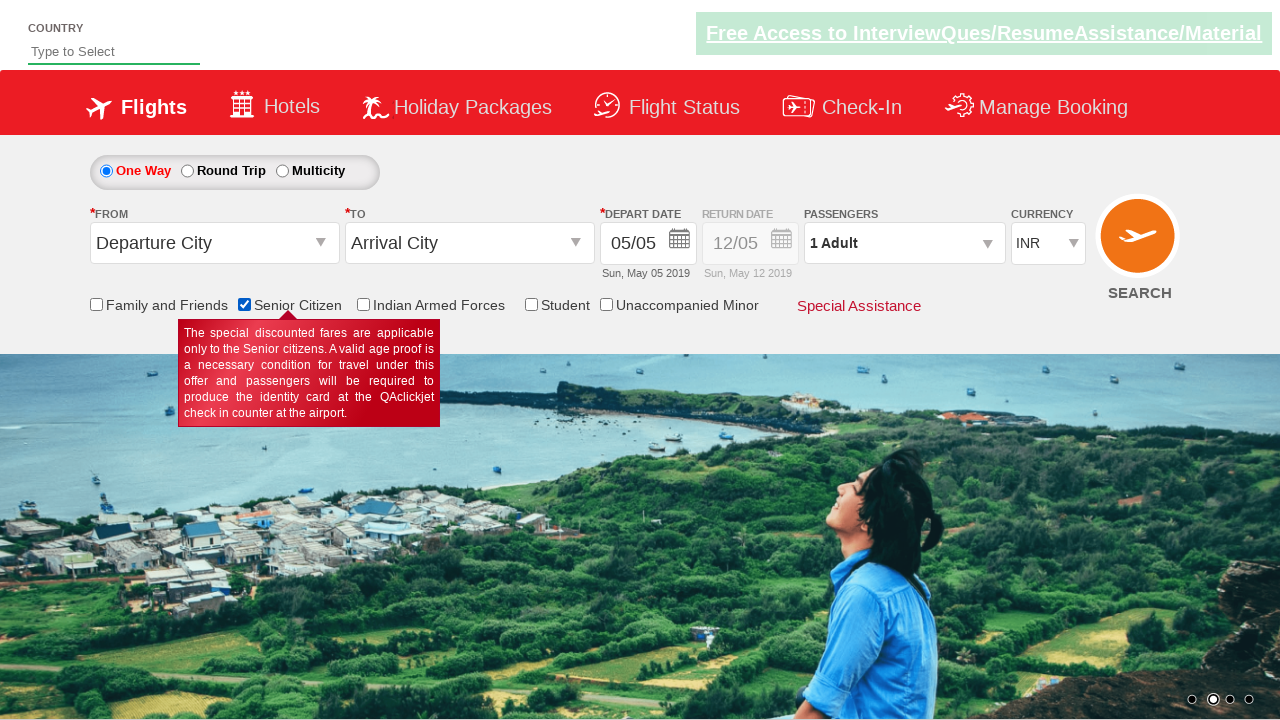

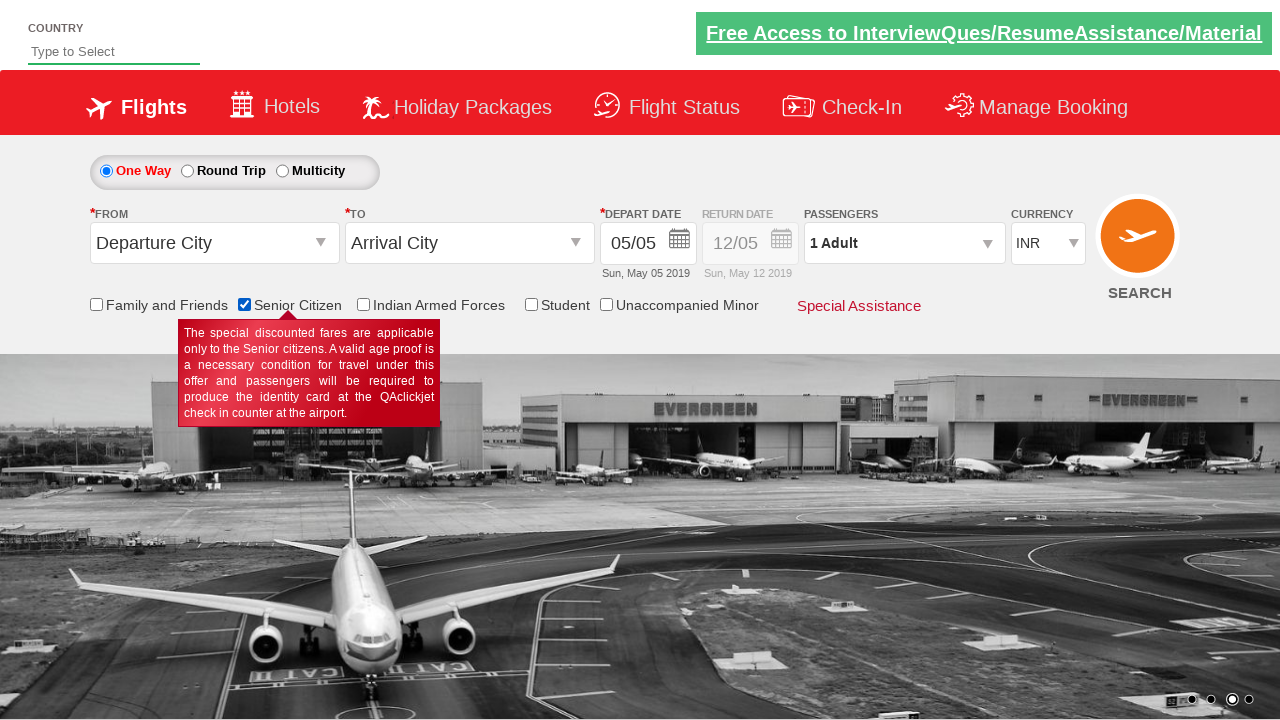